Tests responsive design by navigating to a contact page and resizing the viewport to mobile dimensions

Starting URL: https://ea-website.srqz-mpay.com/contact-us

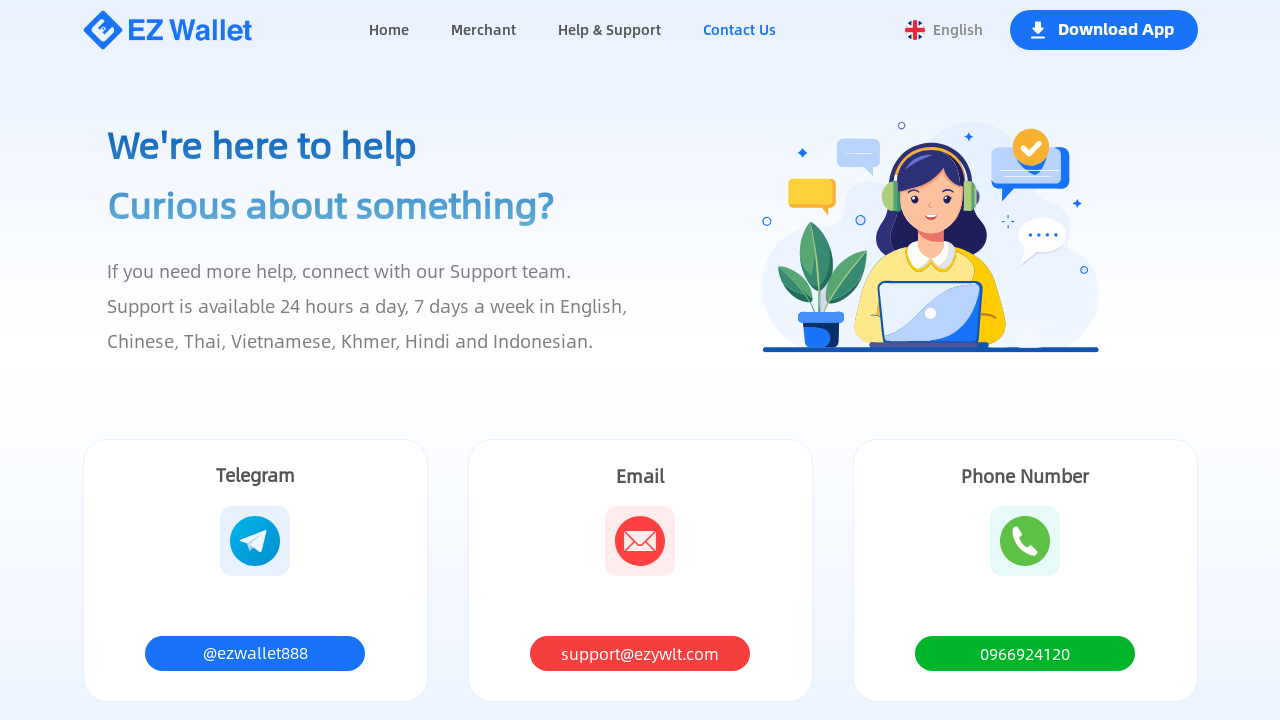

Set viewport to mobile dimensions (375x667)
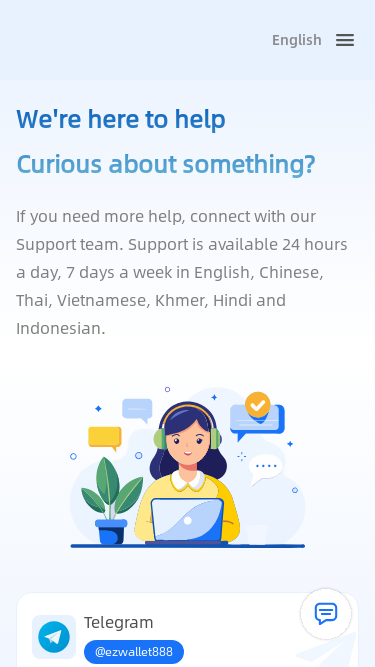

Page adjusted to mobile viewport and network idle
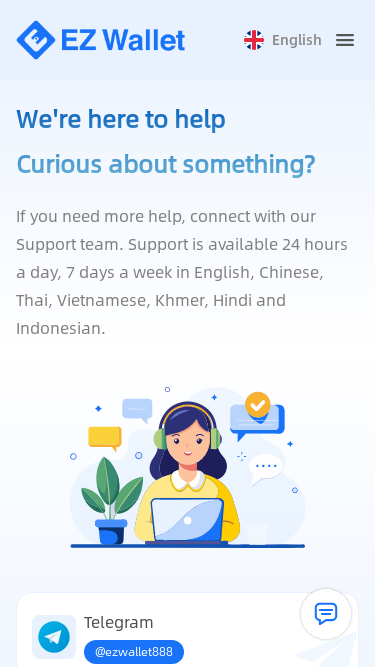

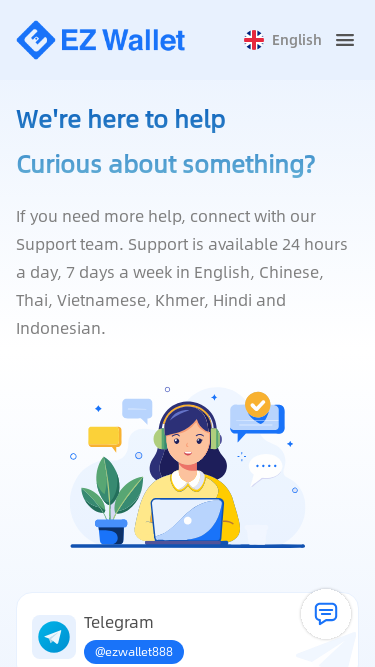